Tests menu navigation by clicking on the "More" link on a demo automation testing website to expand menu options.

Starting URL: http://demo.automationtesting.in/Windows.html

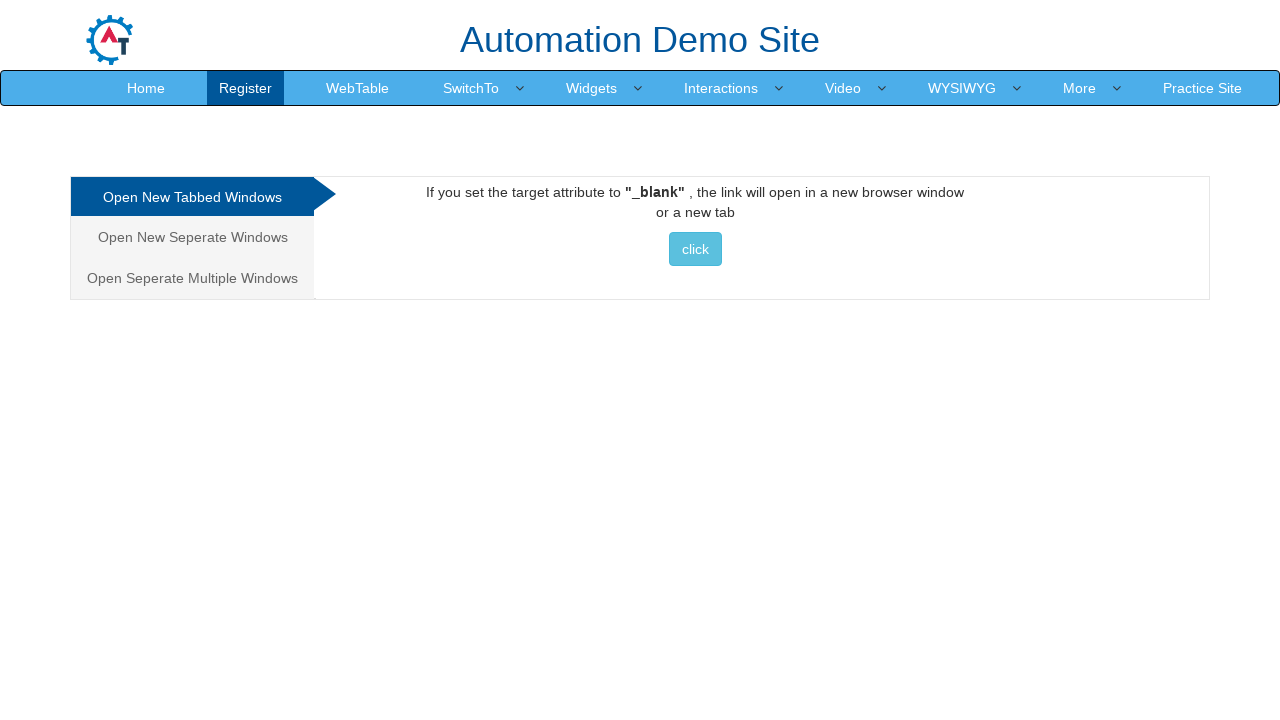

Clicked on 'More' link to expand menu options at (1080, 88) on a:text('More')
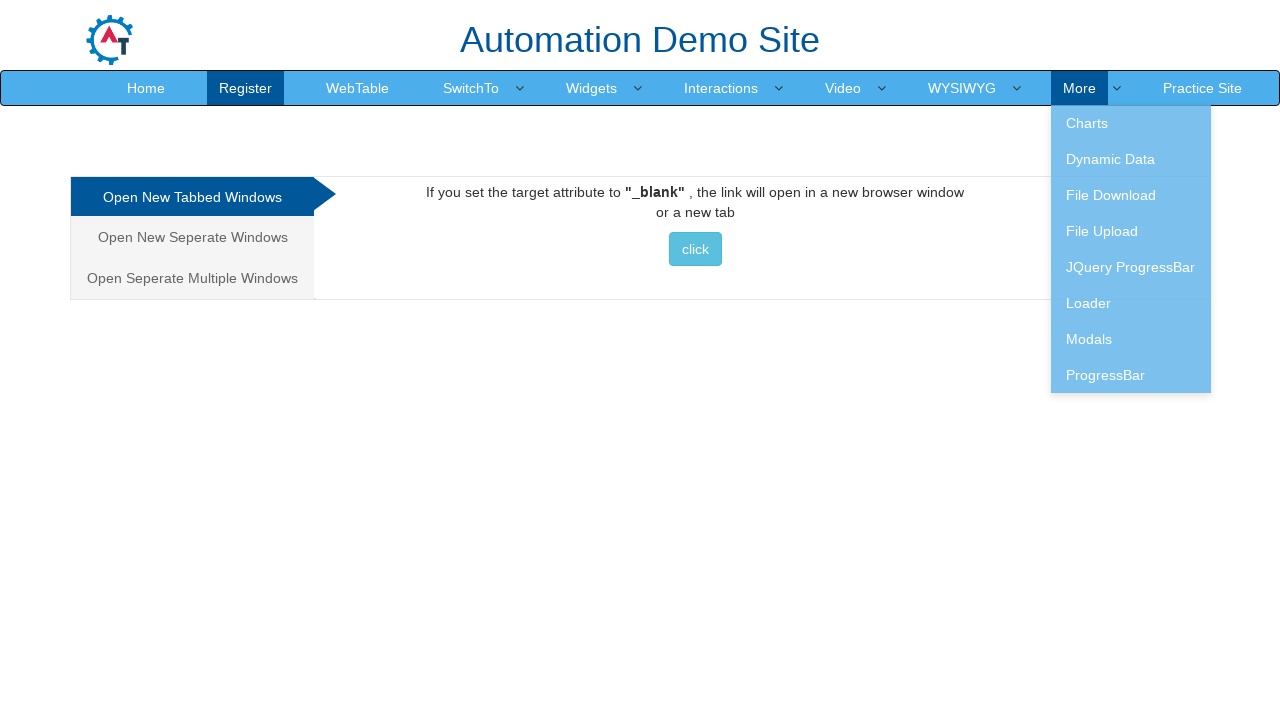

Waited for network idle after menu expansion
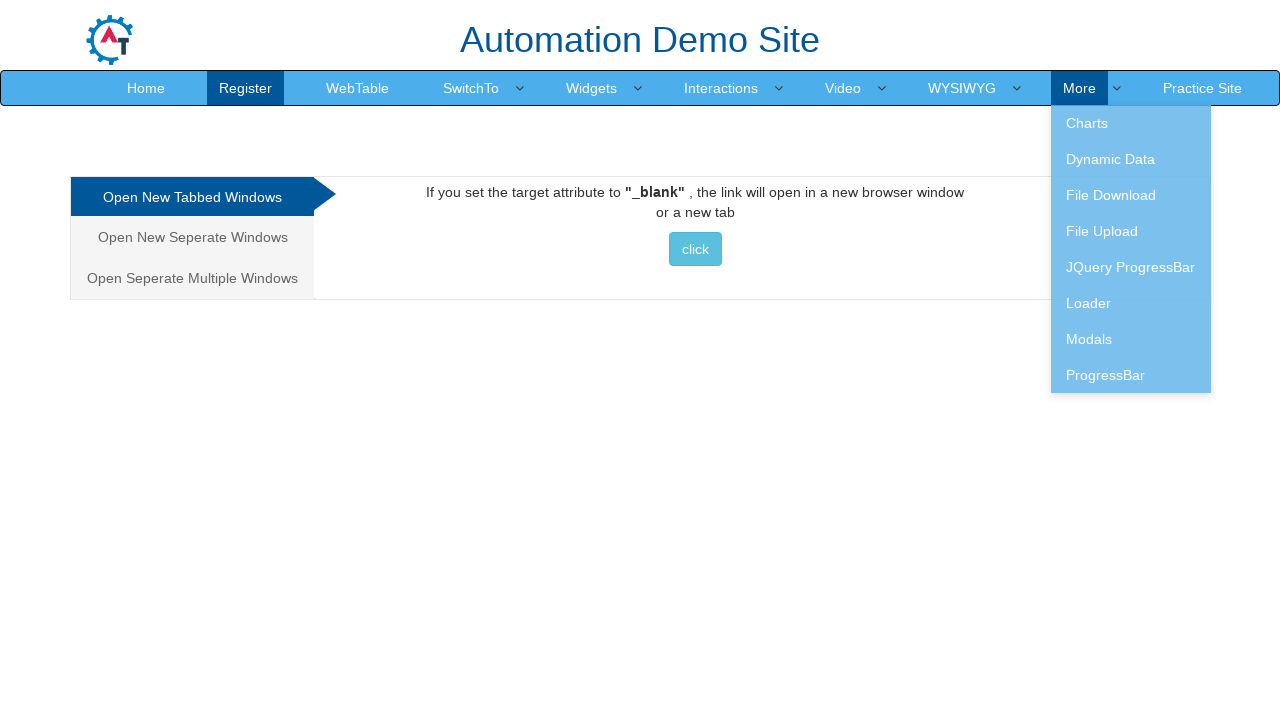

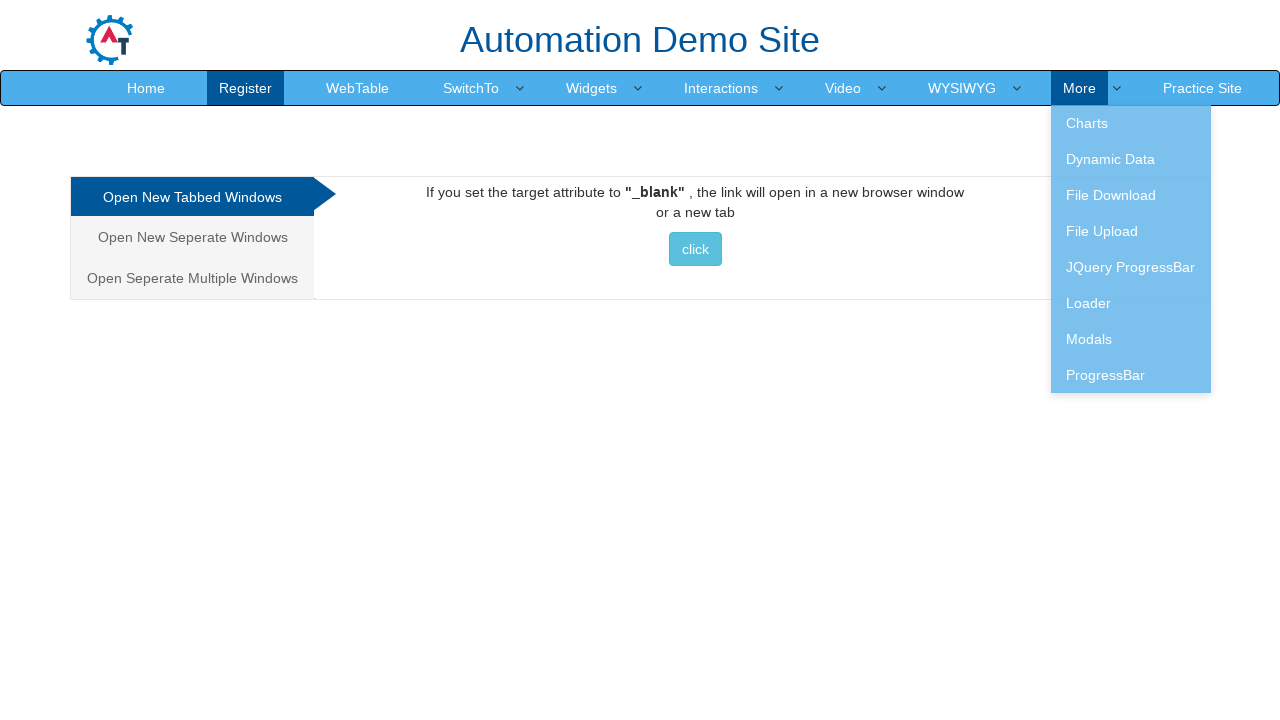